Tests right-click context menu by right-clicking an element, hovering over quit option, and clicking it

Starting URL: http://swisnl.github.io/jQuery-contextMenu/demo.html

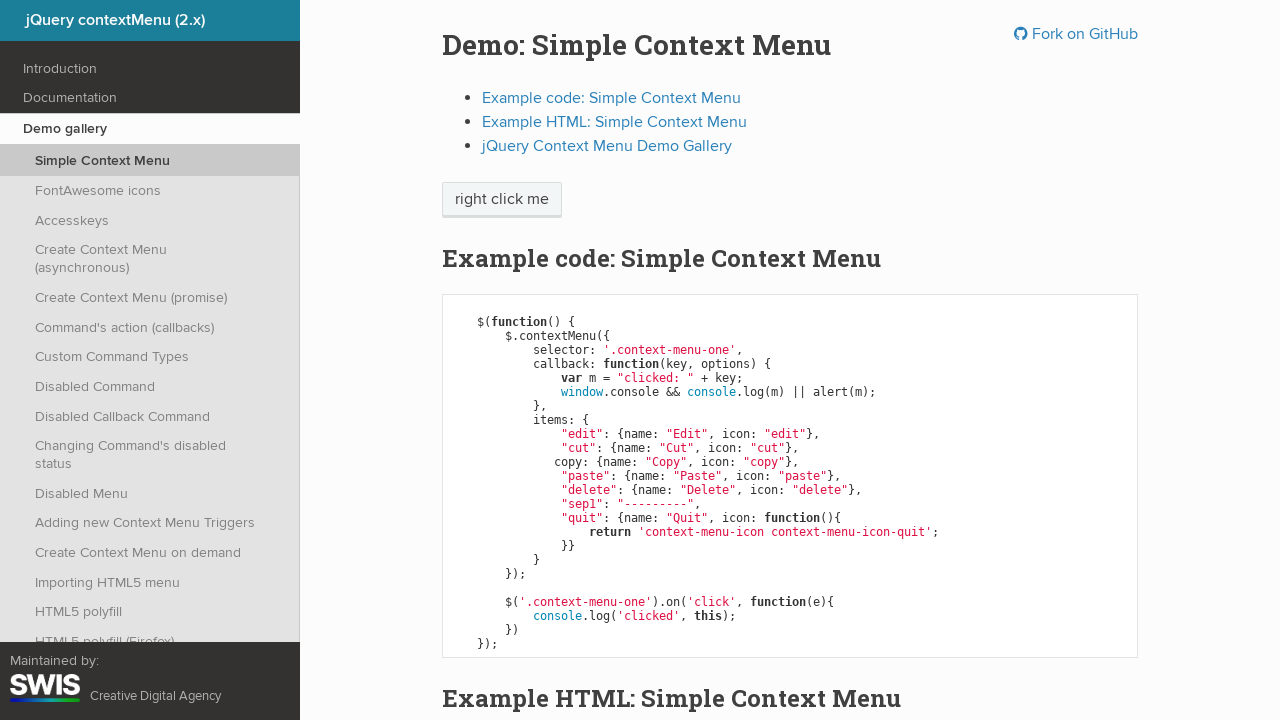

Right-clicked on the context menu button at (502, 200) on //span[@class='context-menu-one btn btn-neutral']
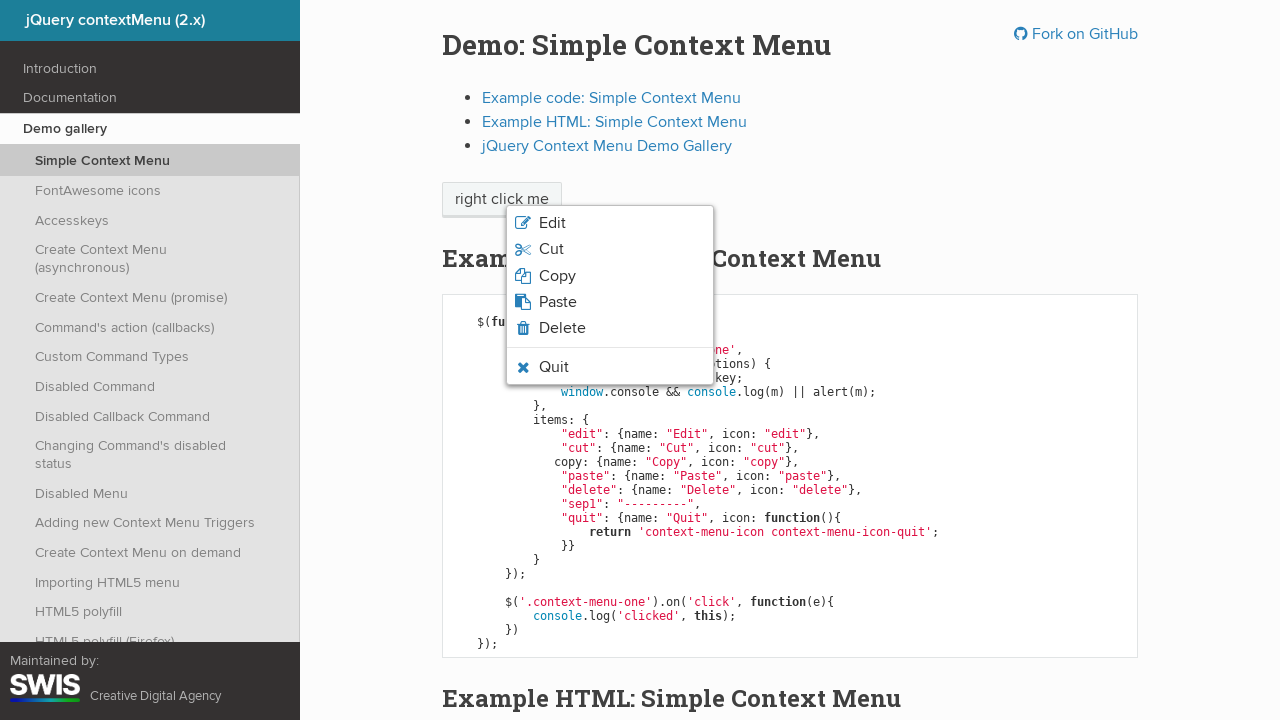

Hovered over the quit option in context menu at (610, 367) on xpath=//li[@class='context-menu-item context-menu-icon context-menu-icon-quit']
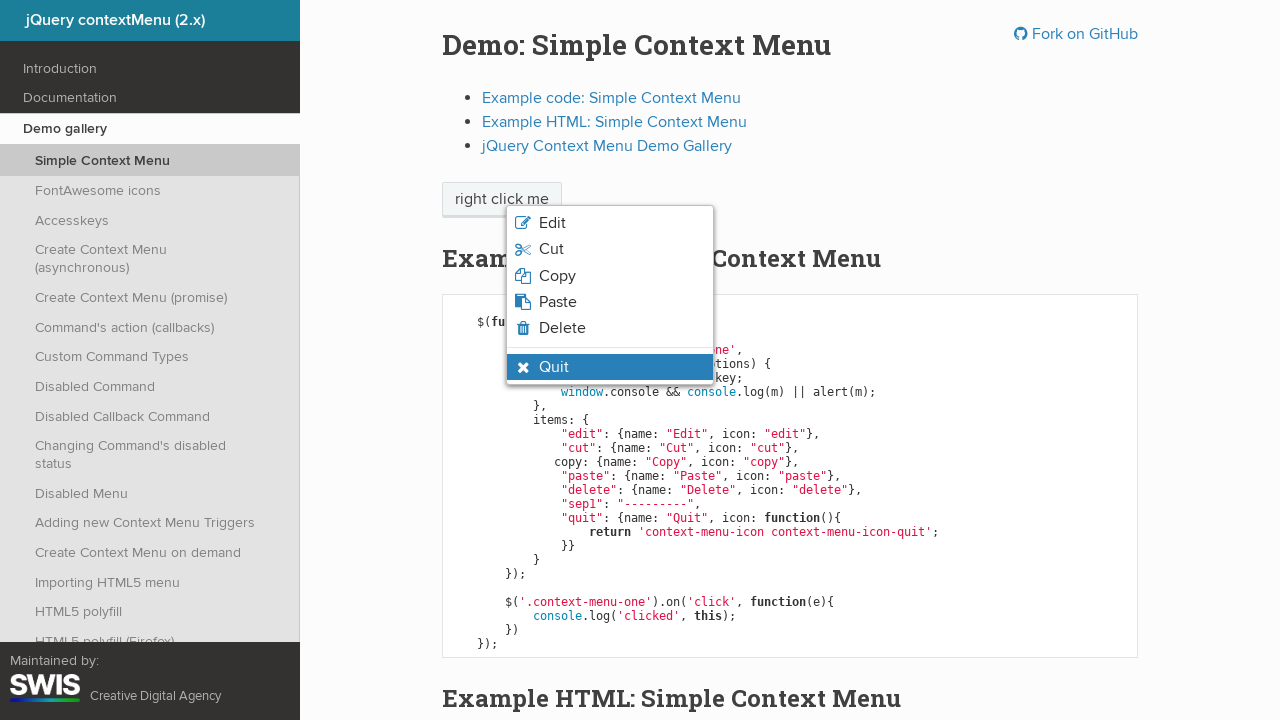

Clicked the quit option from context menu at (610, 367) on xpath=//li[contains(@class, 'context-menu-icon-quit') and contains(@class, 'cont
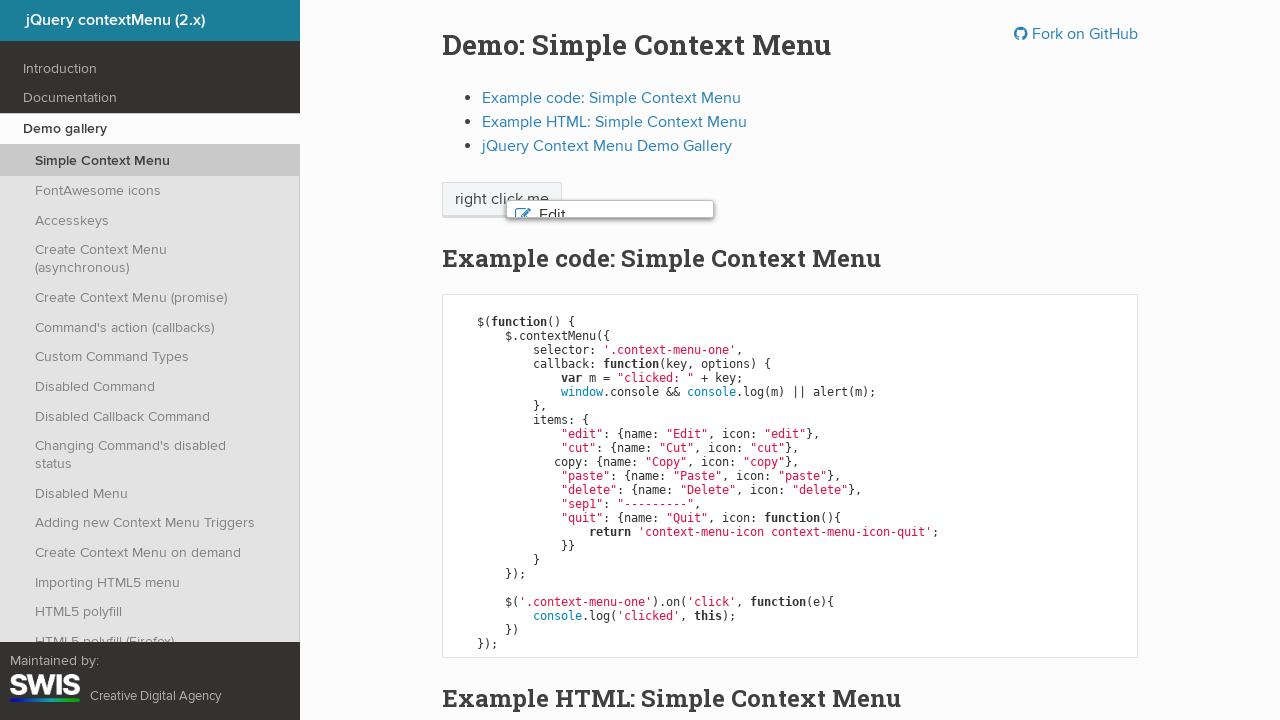

Set up dialog handler to accept alerts
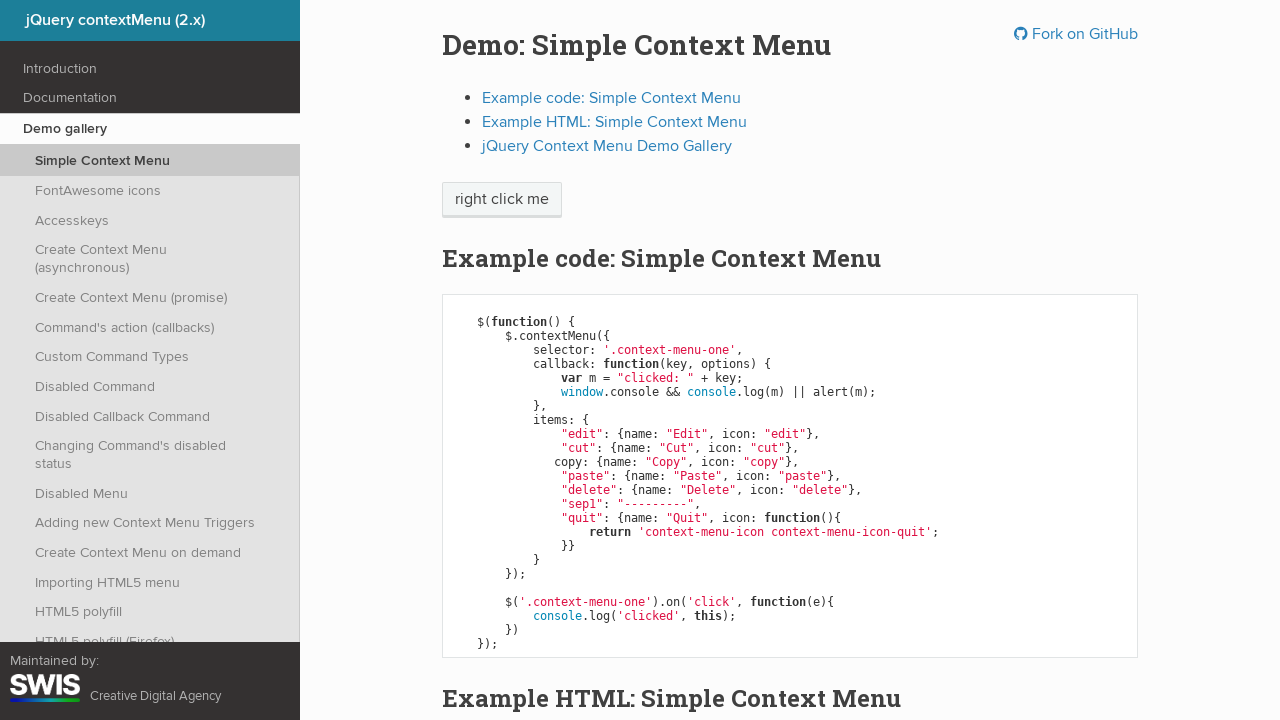

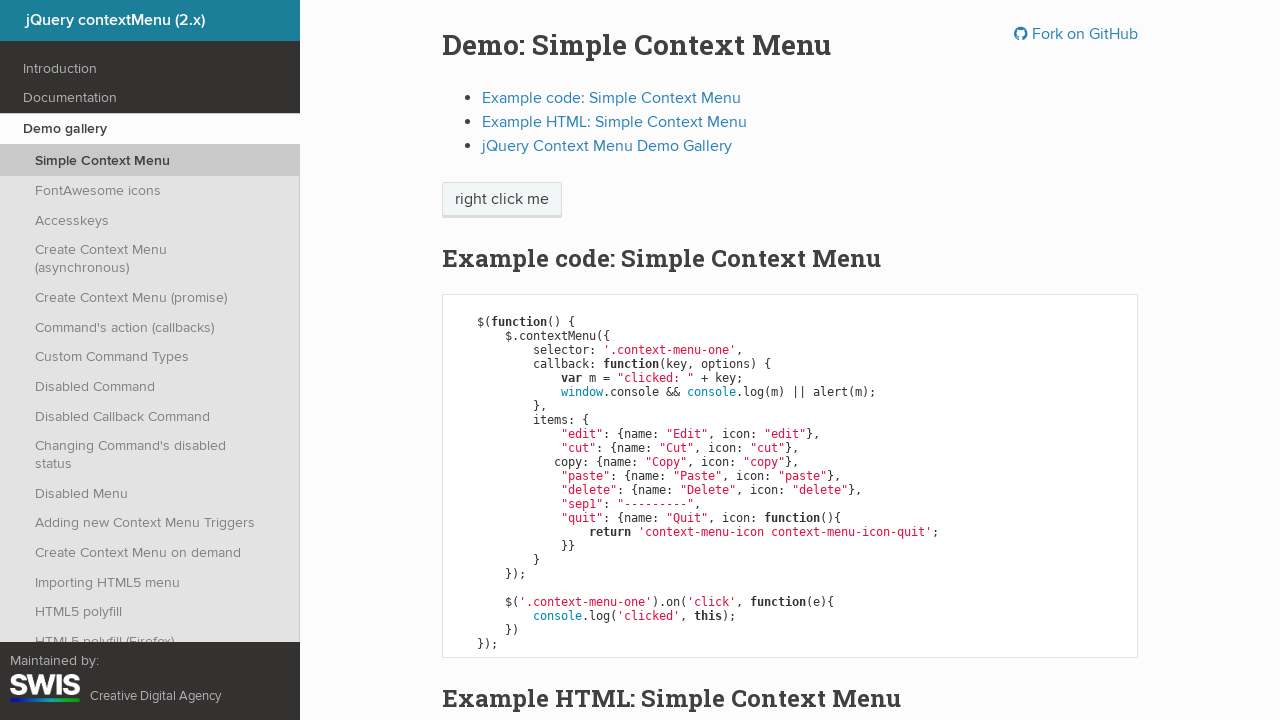